Navigates to a practice page with a table and extracts data from the fourth column of each row

Starting URL: https://www.rahulshettyacademy.com/AutomationPractice/

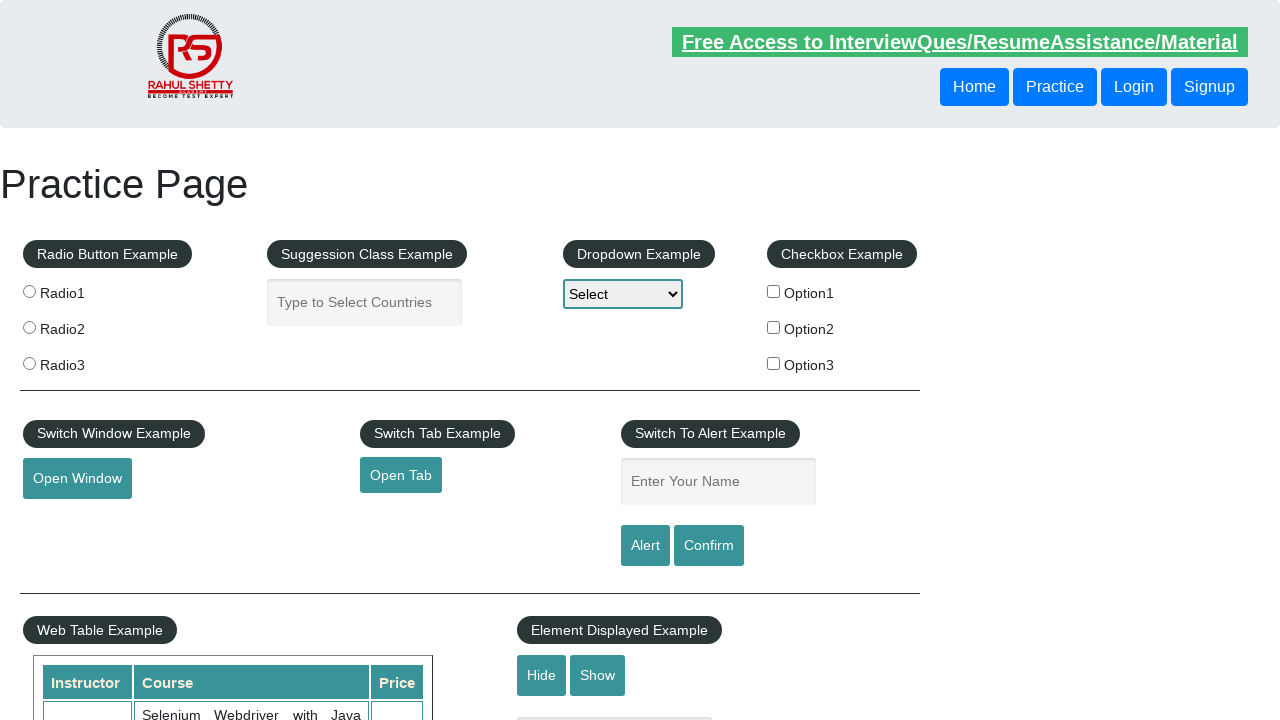

Navigated to practice page at https://www.rahulshettyacademy.com/AutomationPractice/
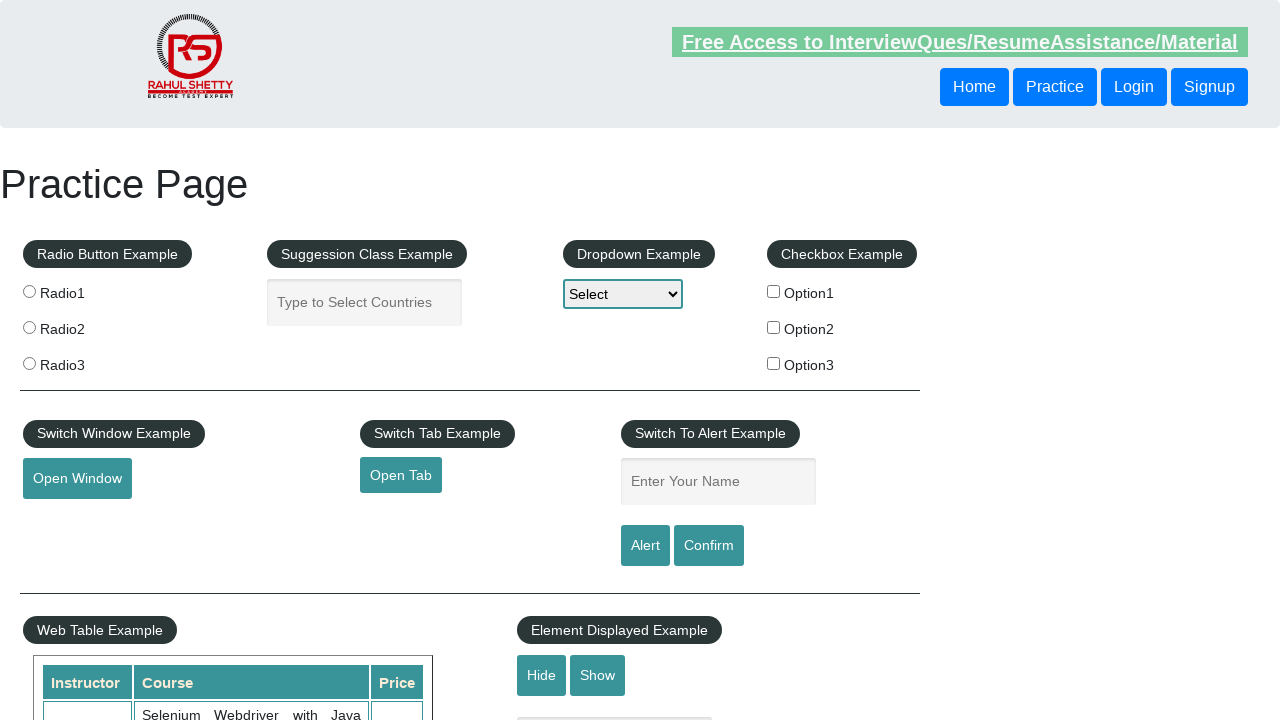

Table loaded successfully
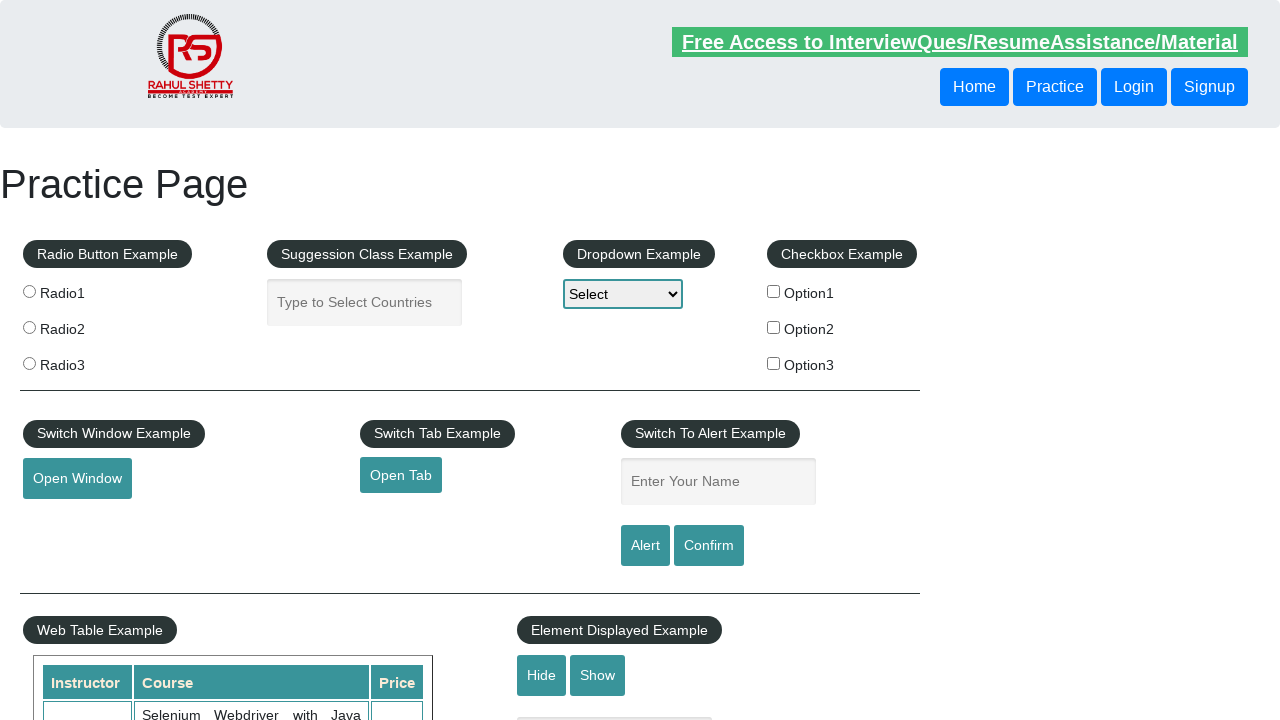

Retrieved all 9 rows from the table
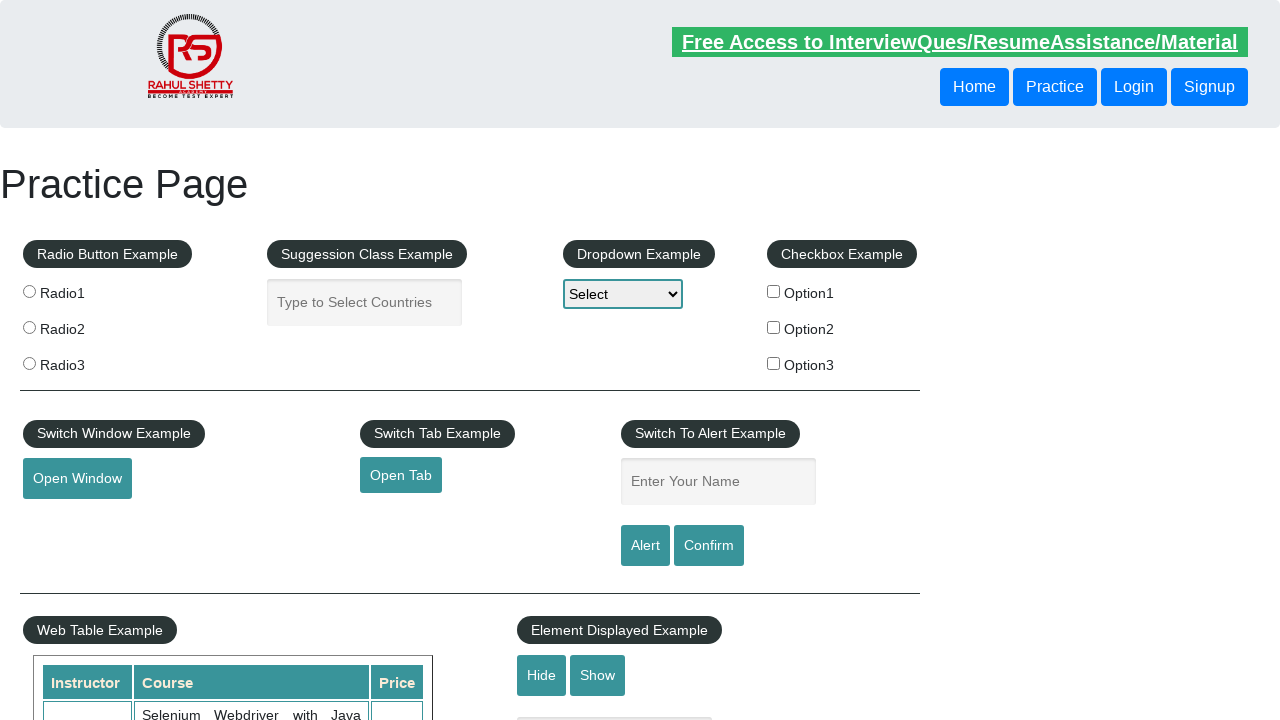

Extracted fourth column data: 28
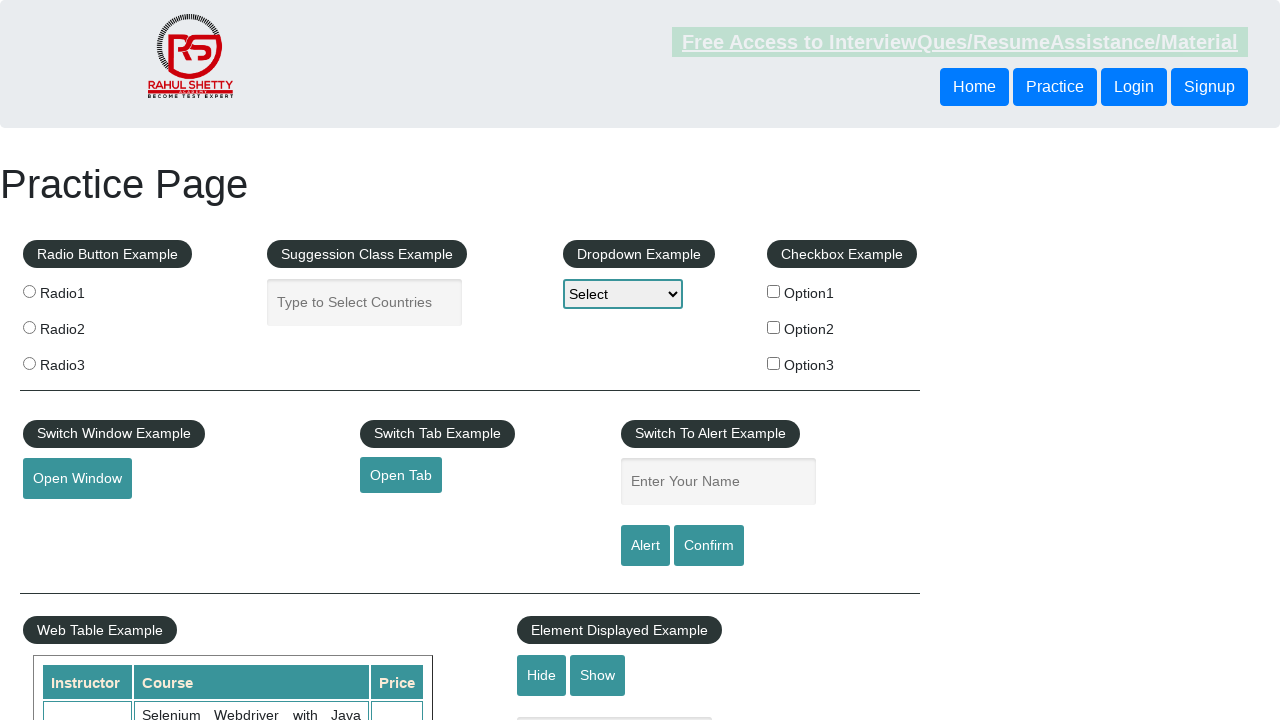

Extracted fourth column data: 23
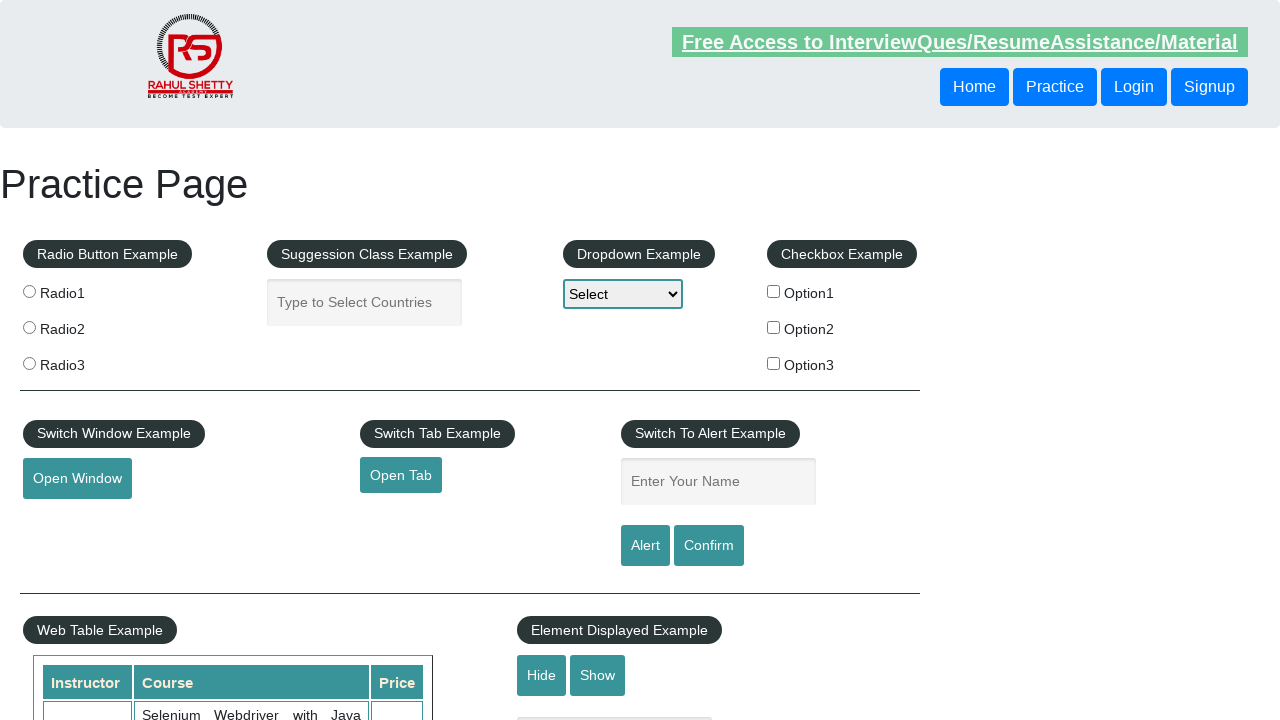

Extracted fourth column data: 48
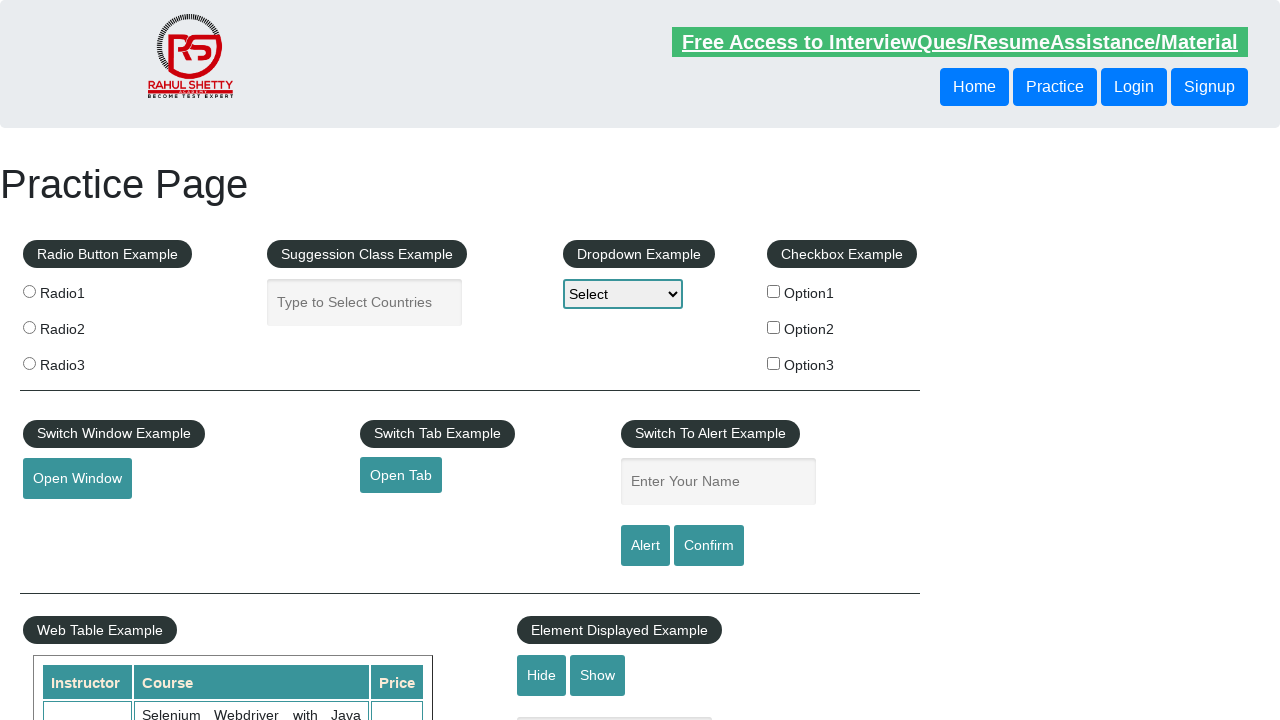

Extracted fourth column data: 18
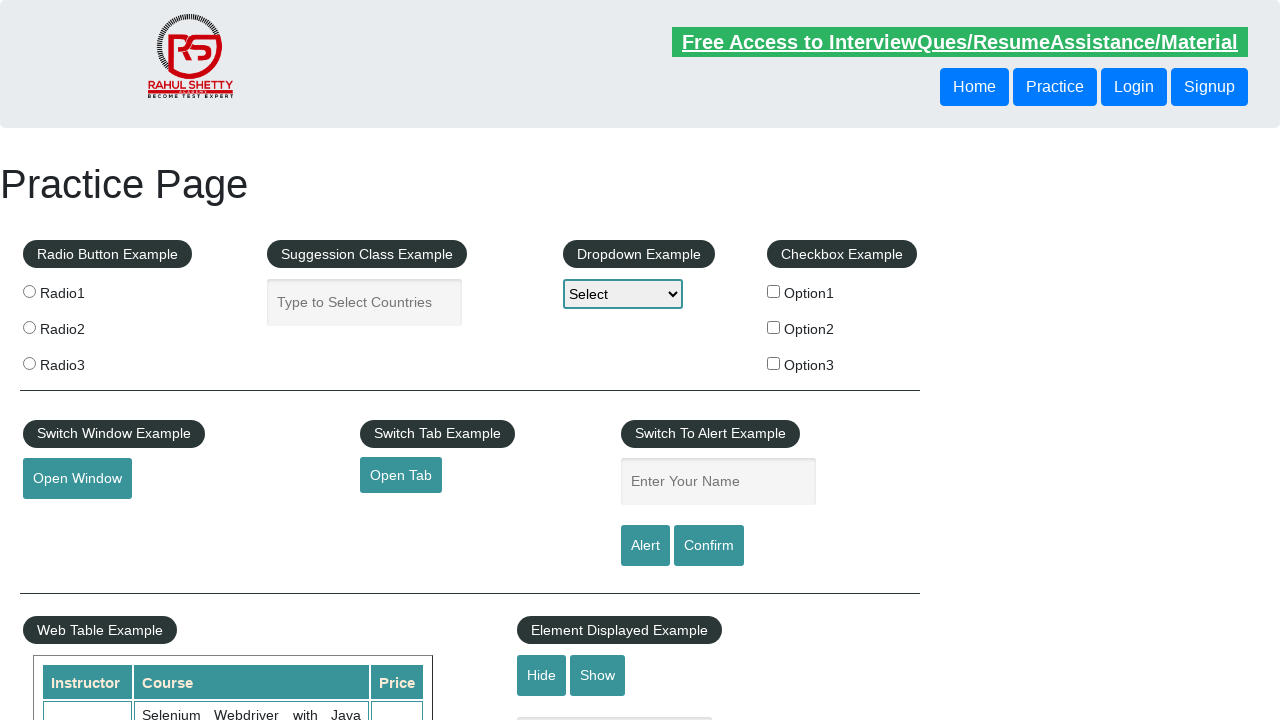

Extracted fourth column data: 32
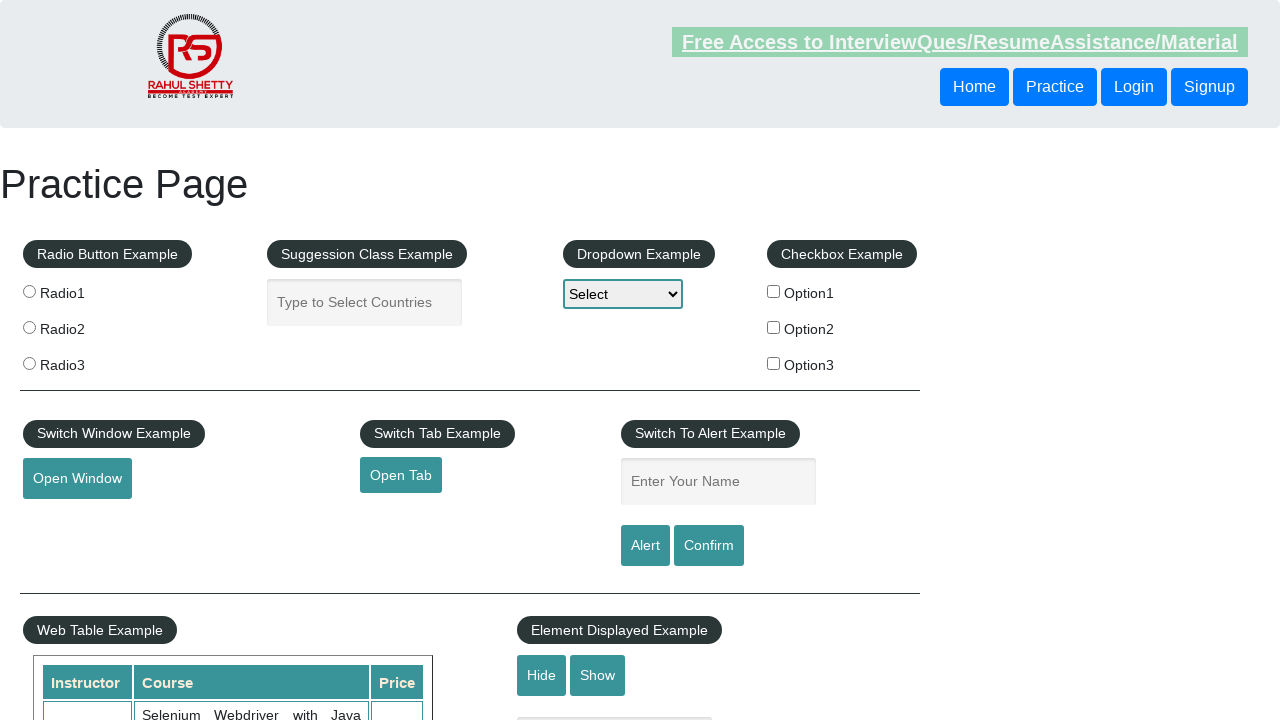

Extracted fourth column data: 46
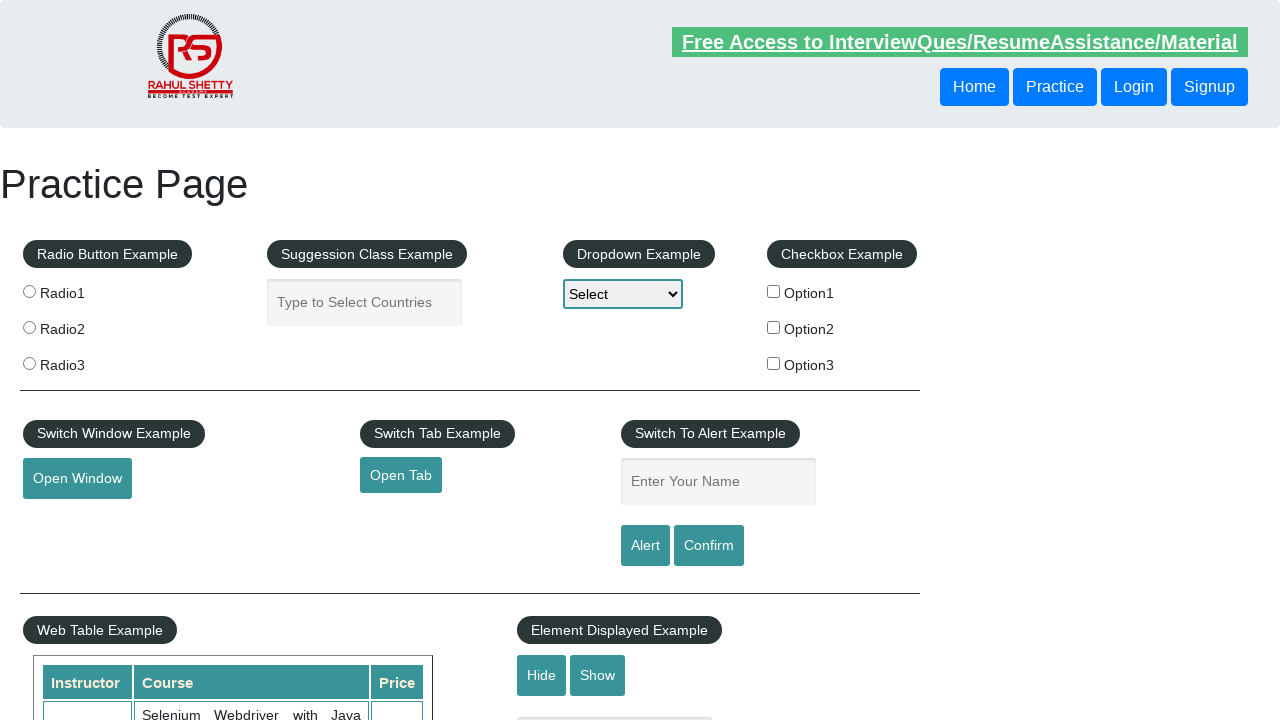

Extracted fourth column data: 37
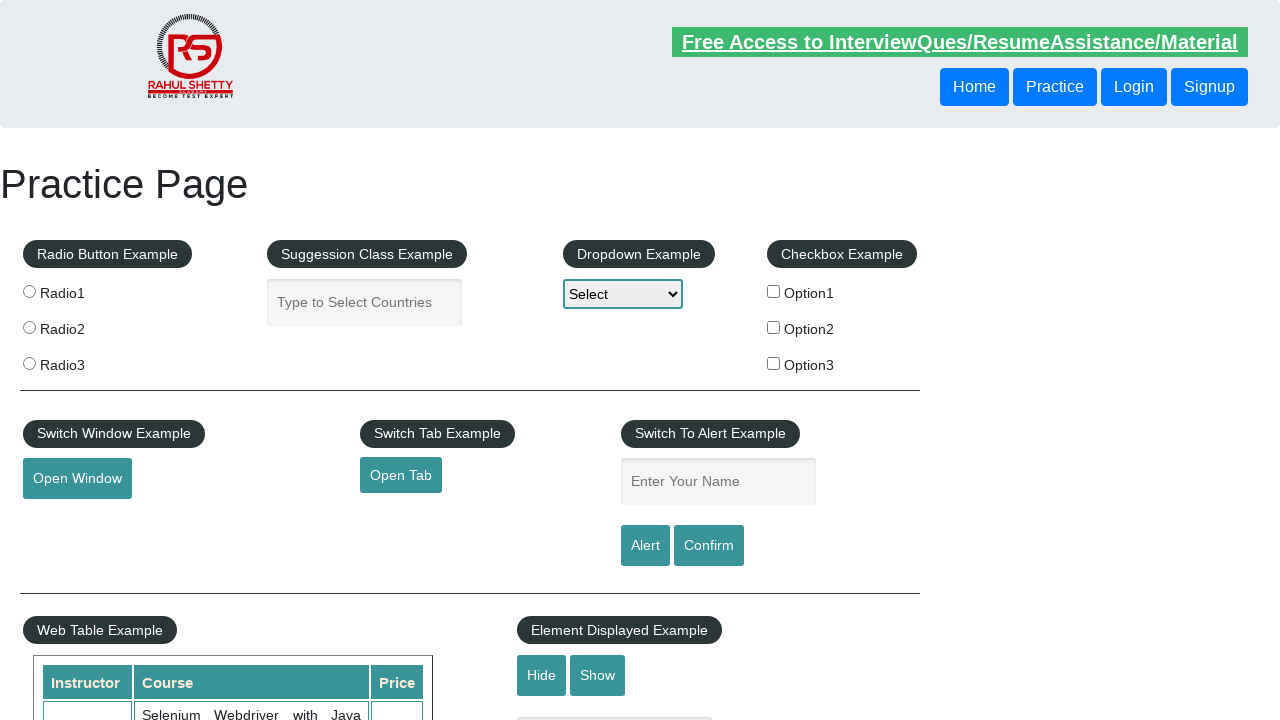

Extracted fourth column data: 31
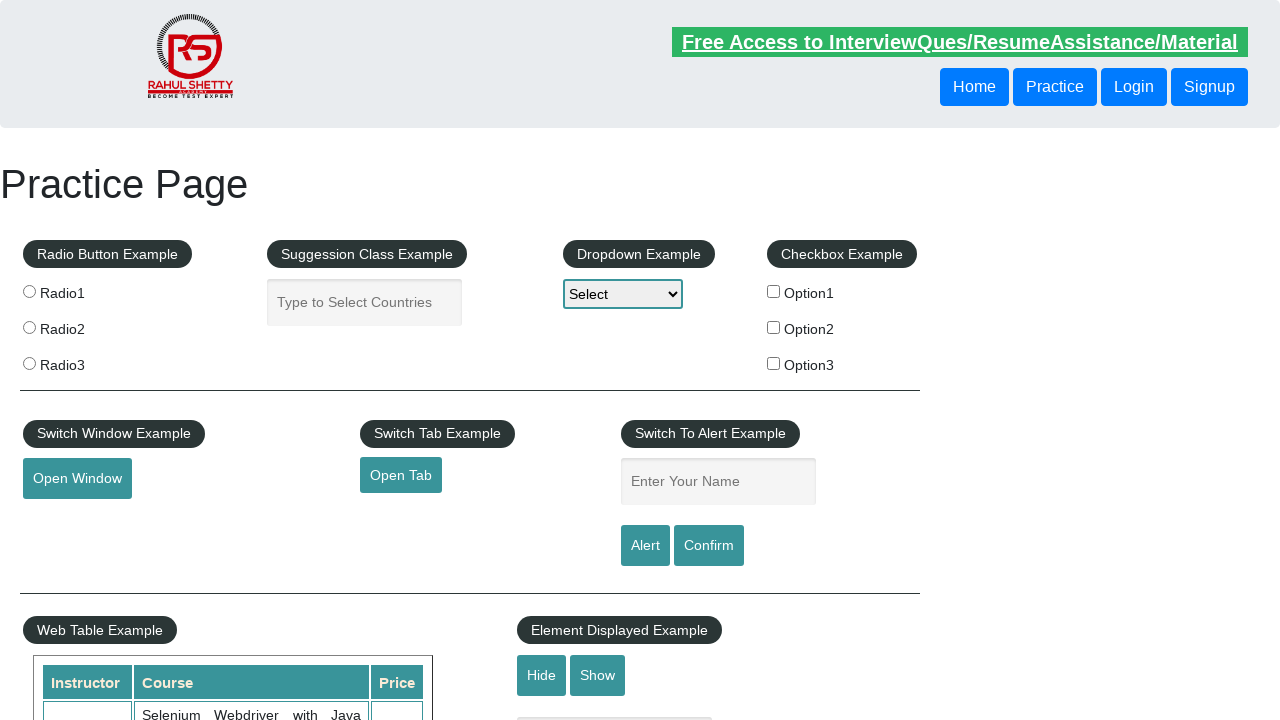

Extracted fourth column data: 33
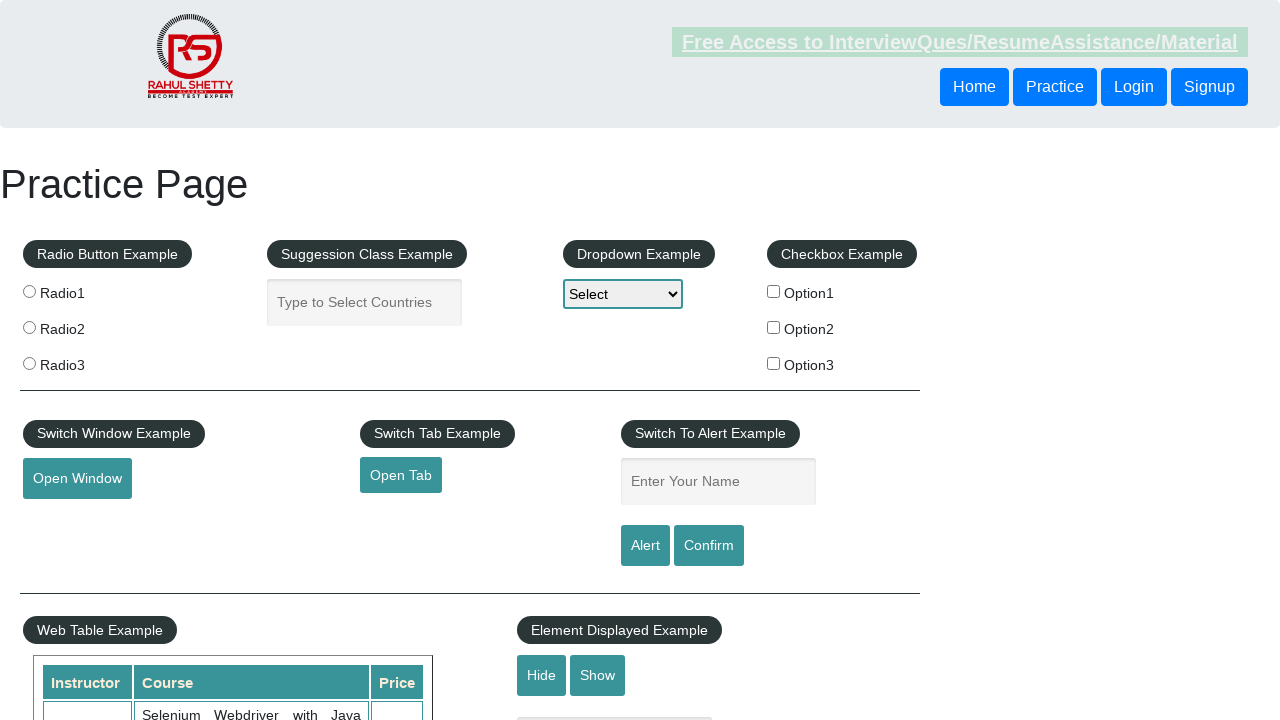

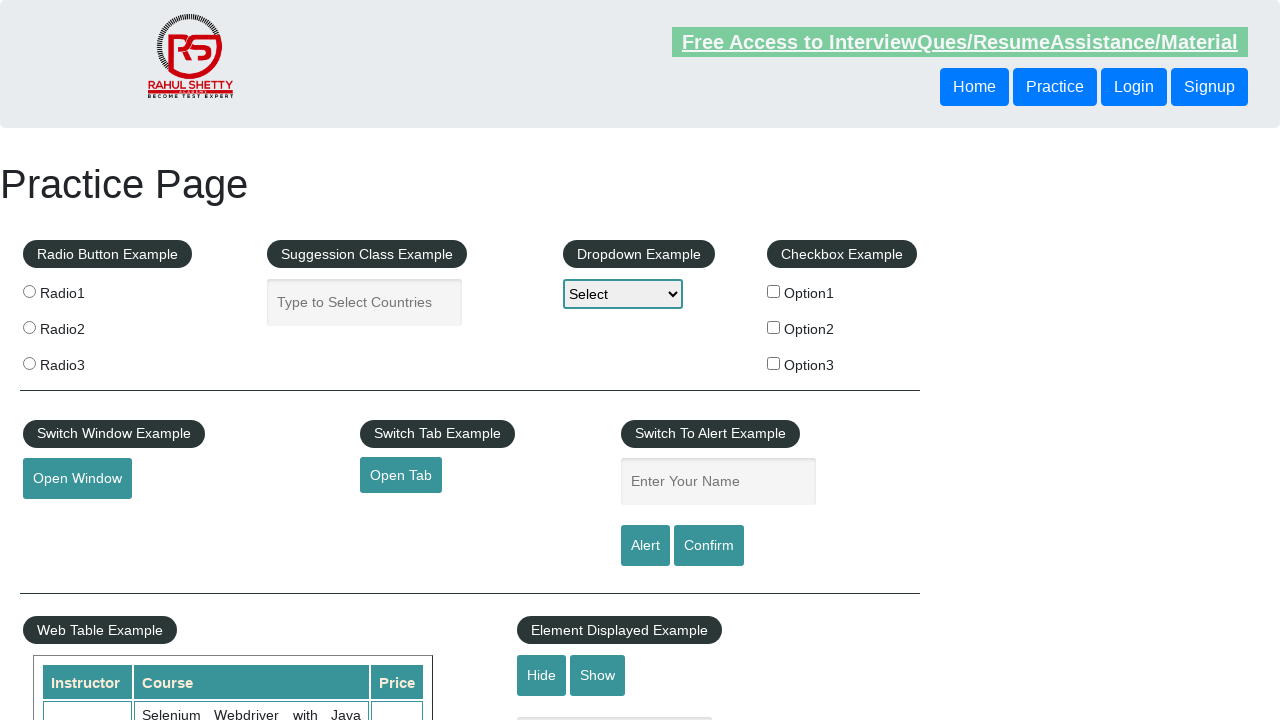